Opens the Flipkart e-commerce website homepage and verifies it loads successfully

Starting URL: https://flipkart.com

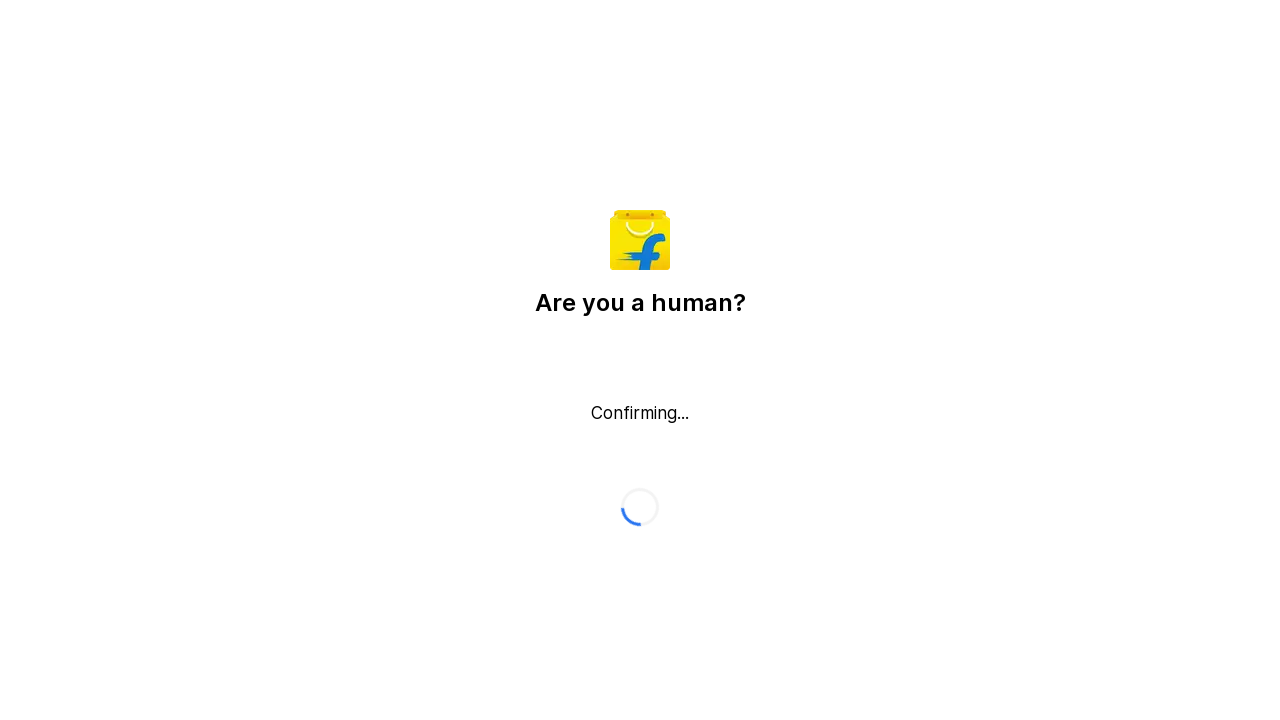

Flipkart homepage DOM content loaded
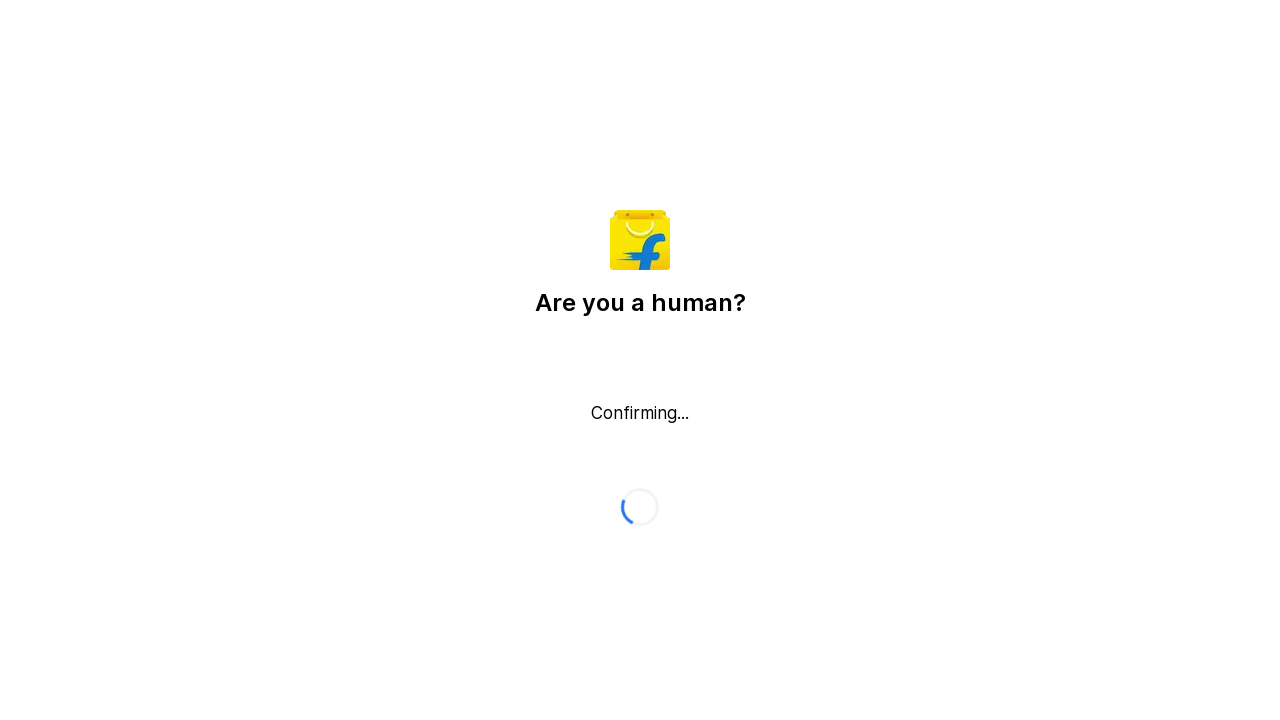

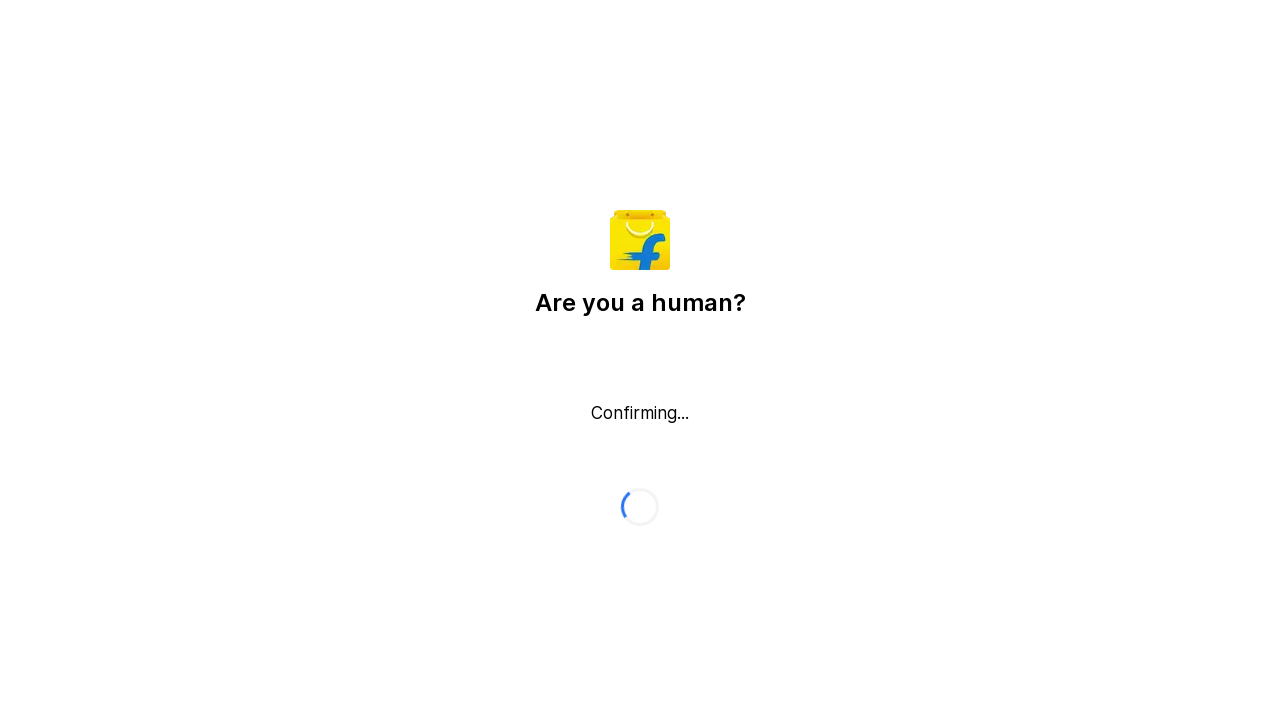